Navigates to Wanda Film website and switches to main frame

Starting URL: http://xn--chq4wn2dsxdruvkxks9xn2u284azzn.xn--fiqs8s/

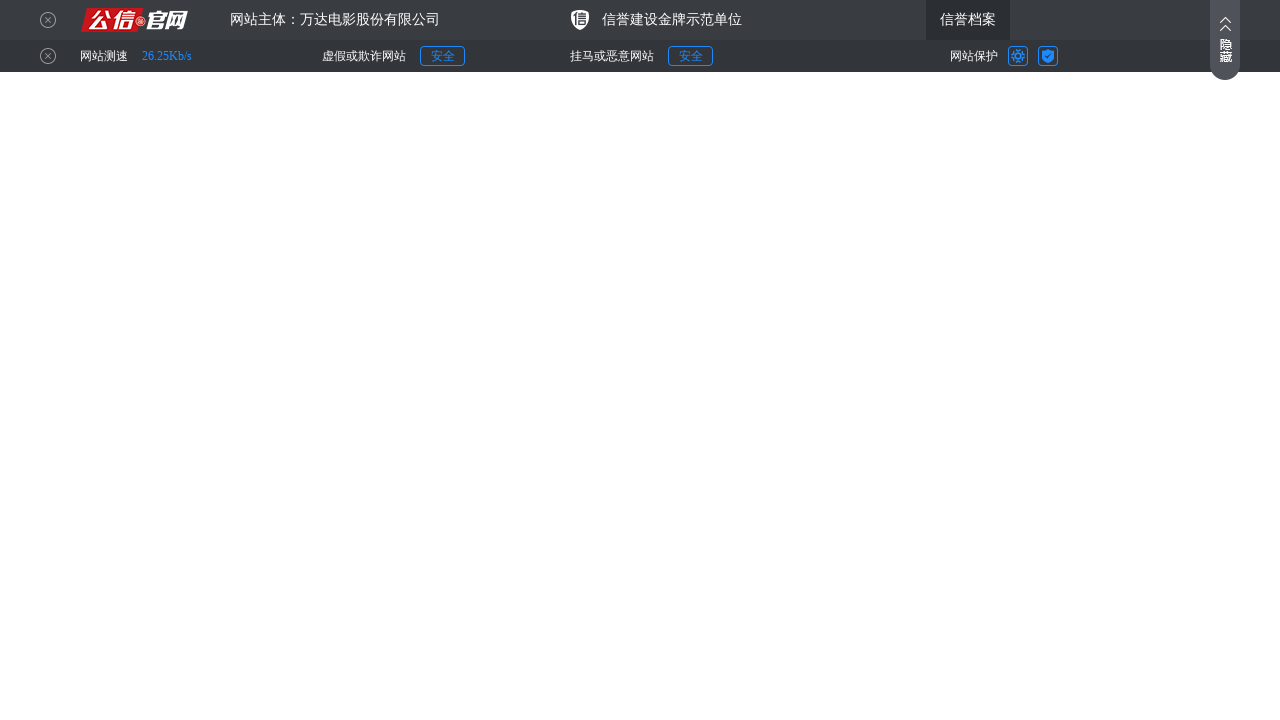

Navigated to Wanda Film website
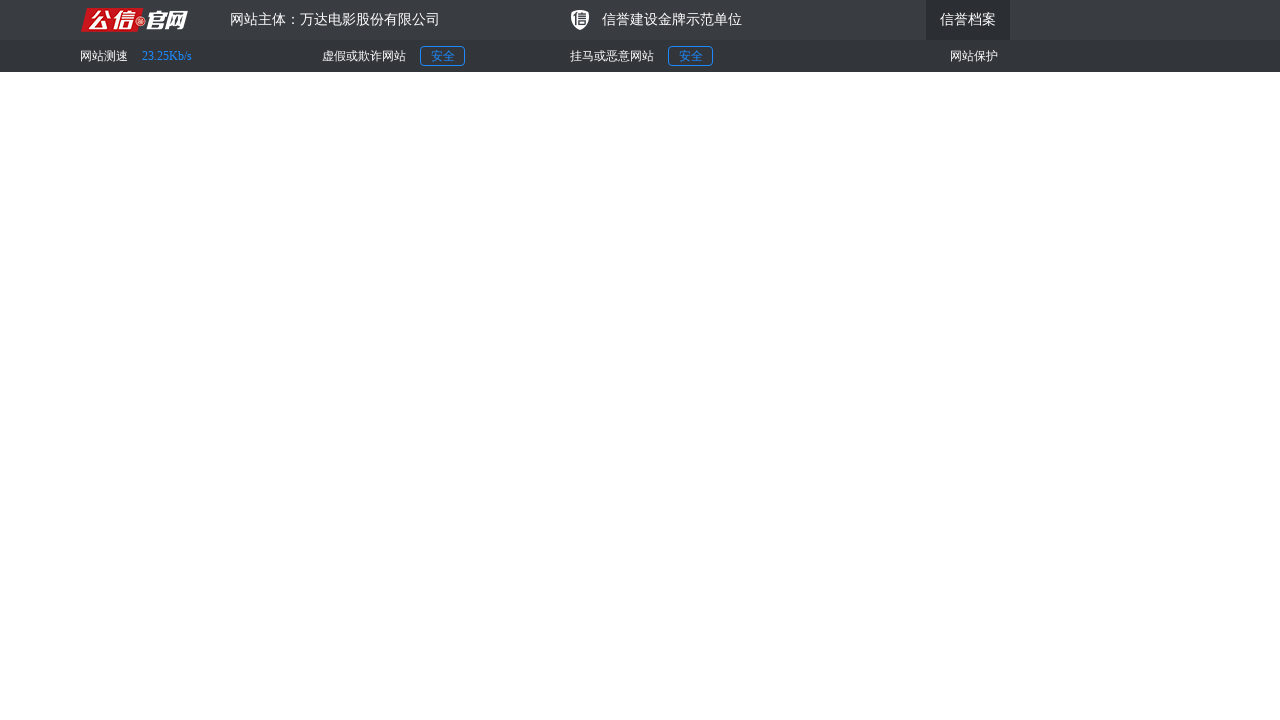

Switched to main frame
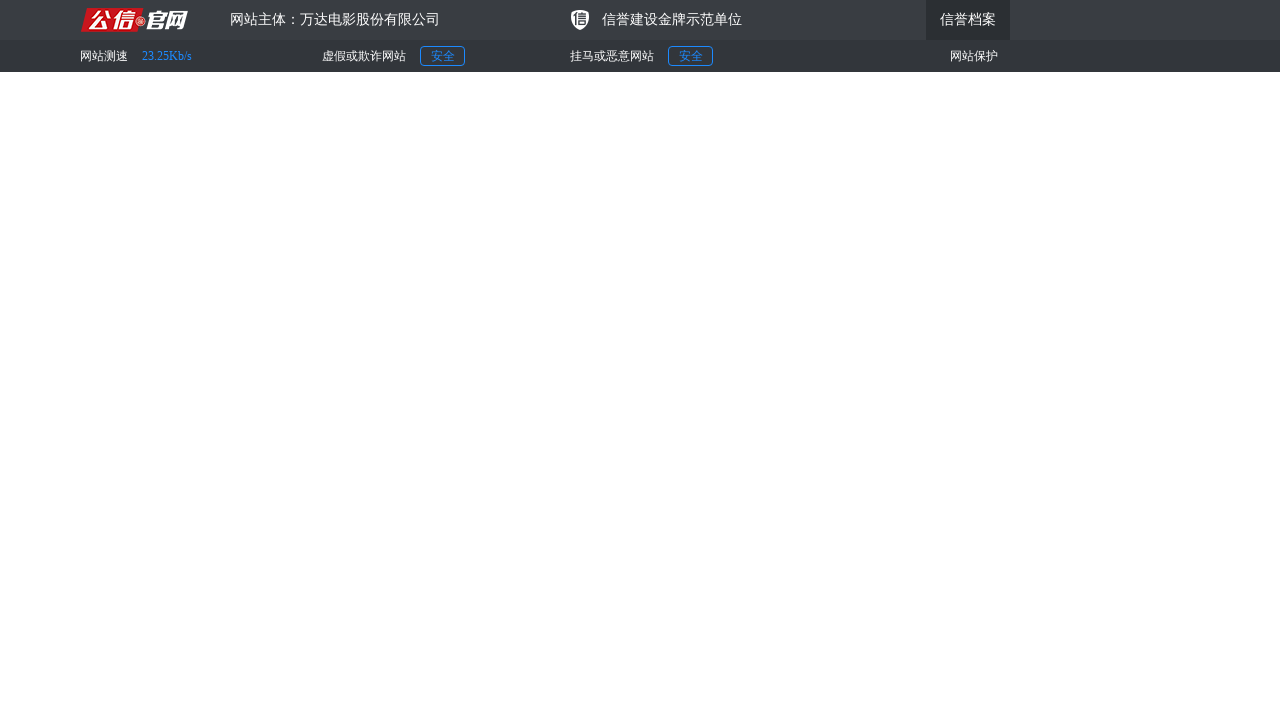

Waited 2 seconds for page content to load
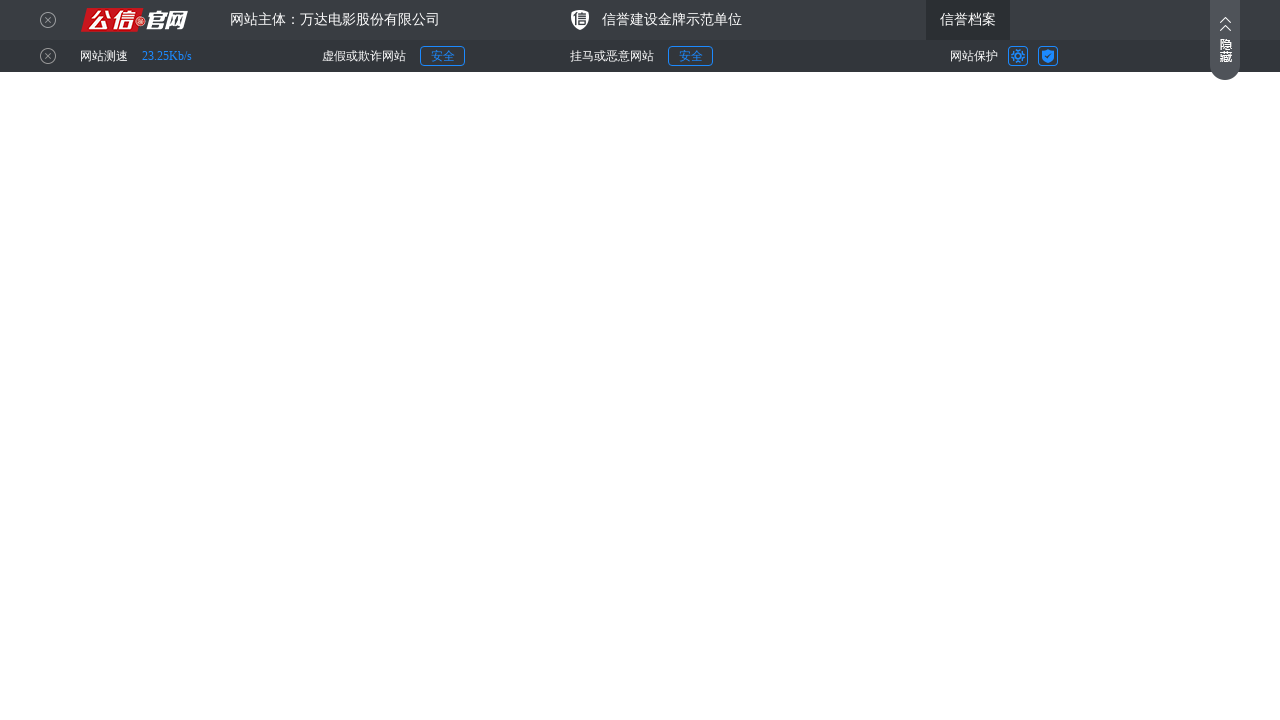

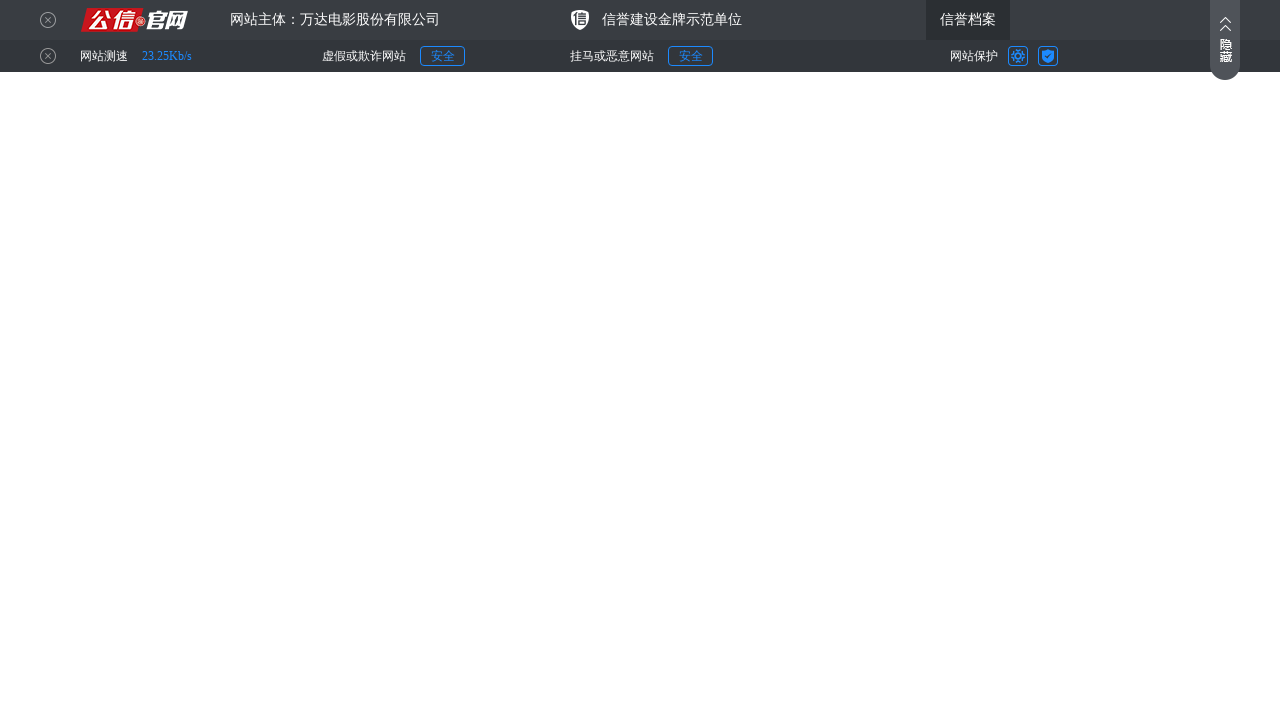